Tests the jQuery UI datepicker widget by opening the calendar, navigating to the next month, and selecting a specific date (the 10th).

Starting URL: https://jqueryui.com/datepicker/

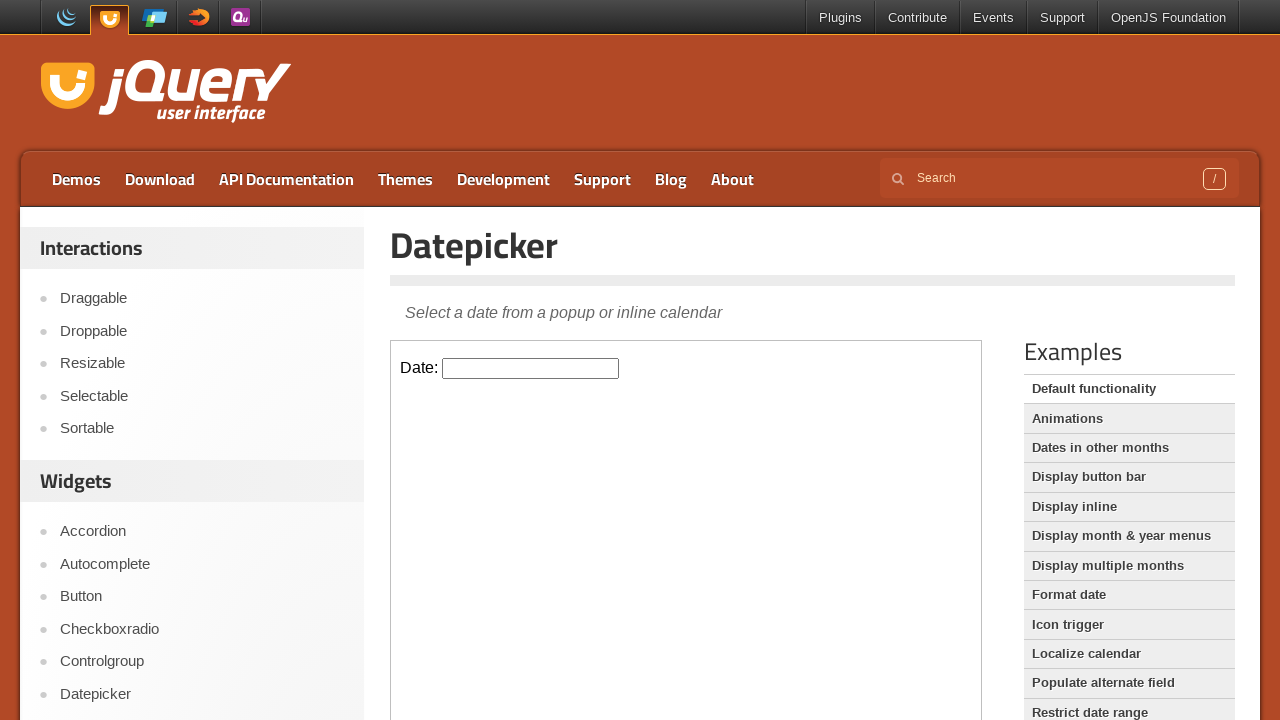

Located the first iframe containing the datepicker widget
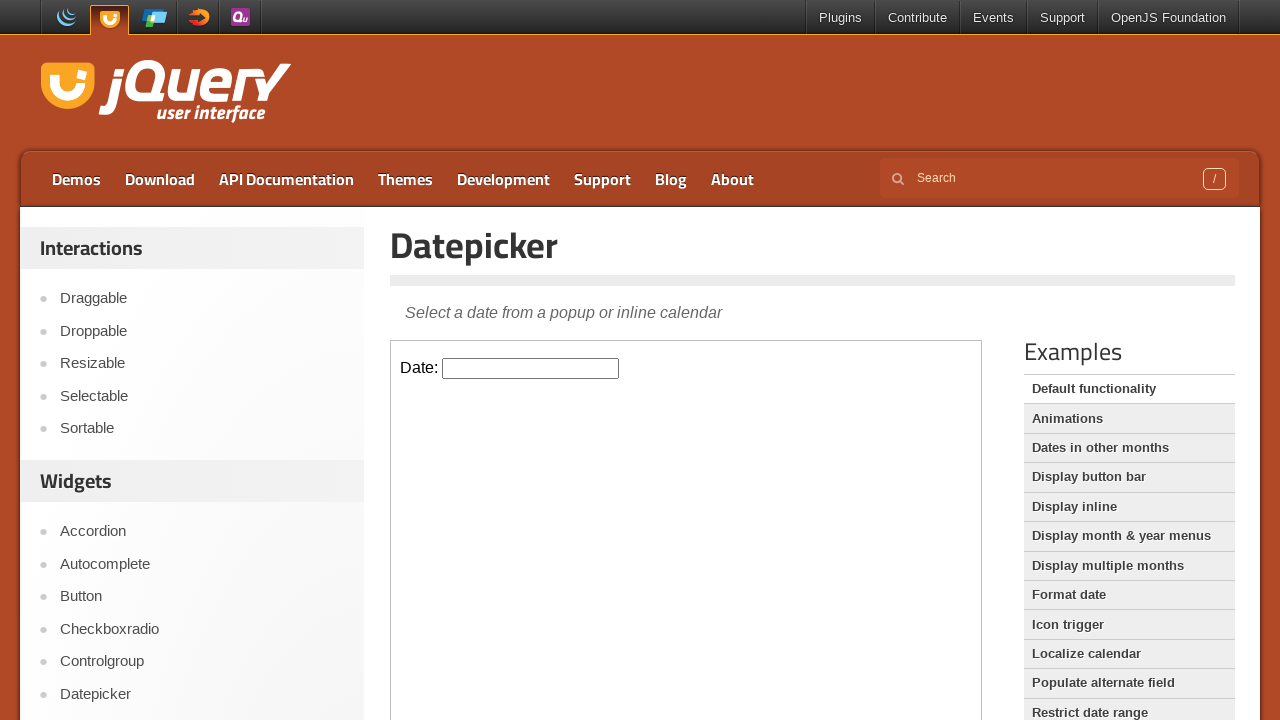

Clicked on the datepicker input to open the calendar at (531, 368) on iframe >> nth=0 >> internal:control=enter-frame >> #datepicker
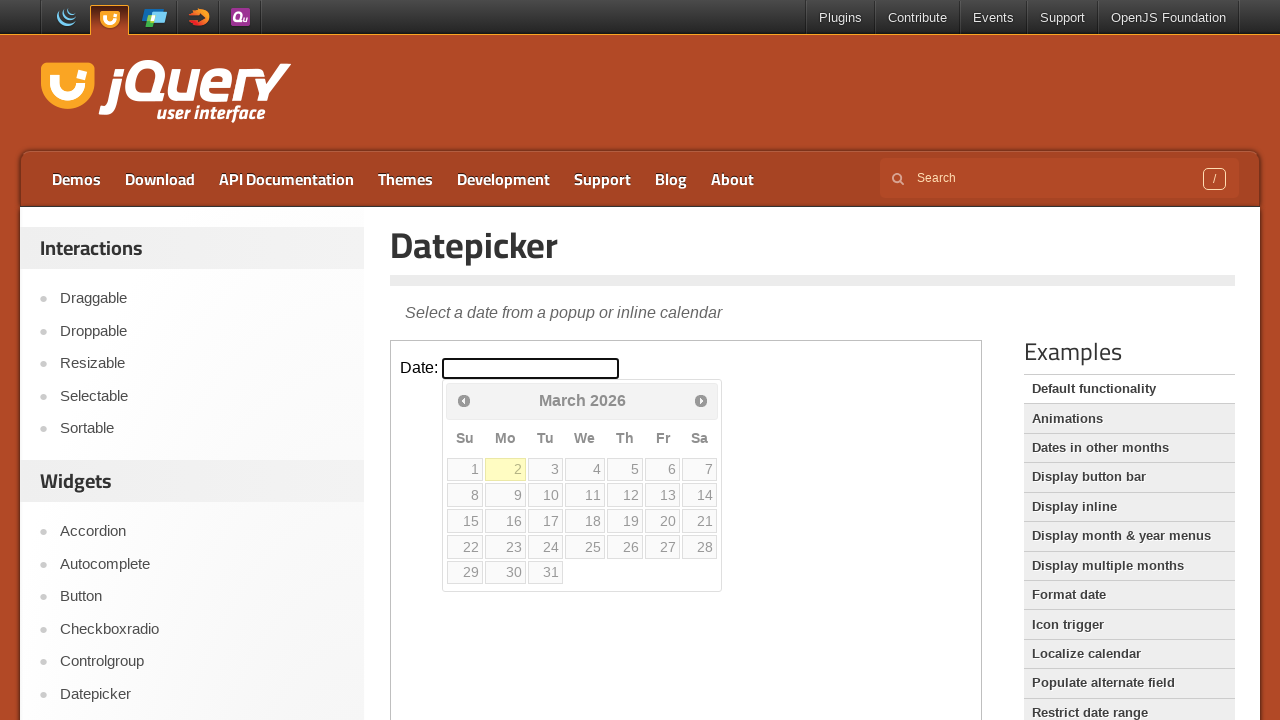

Clicked the Next button to navigate to the next month at (701, 400) on iframe >> nth=0 >> internal:control=enter-frame >> a[title='Next']
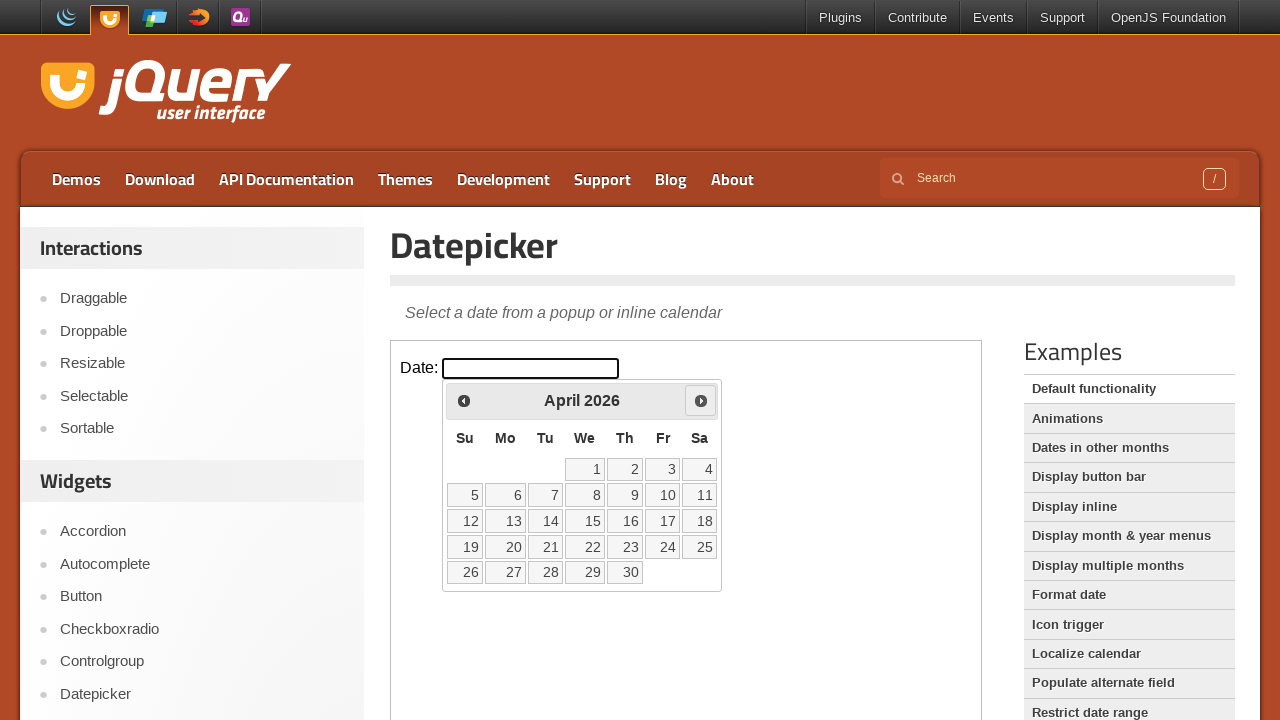

Selected the 10th day of the month from the calendar at (663, 495) on iframe >> nth=0 >> internal:control=enter-frame >> xpath=//a[contains(text(),'10
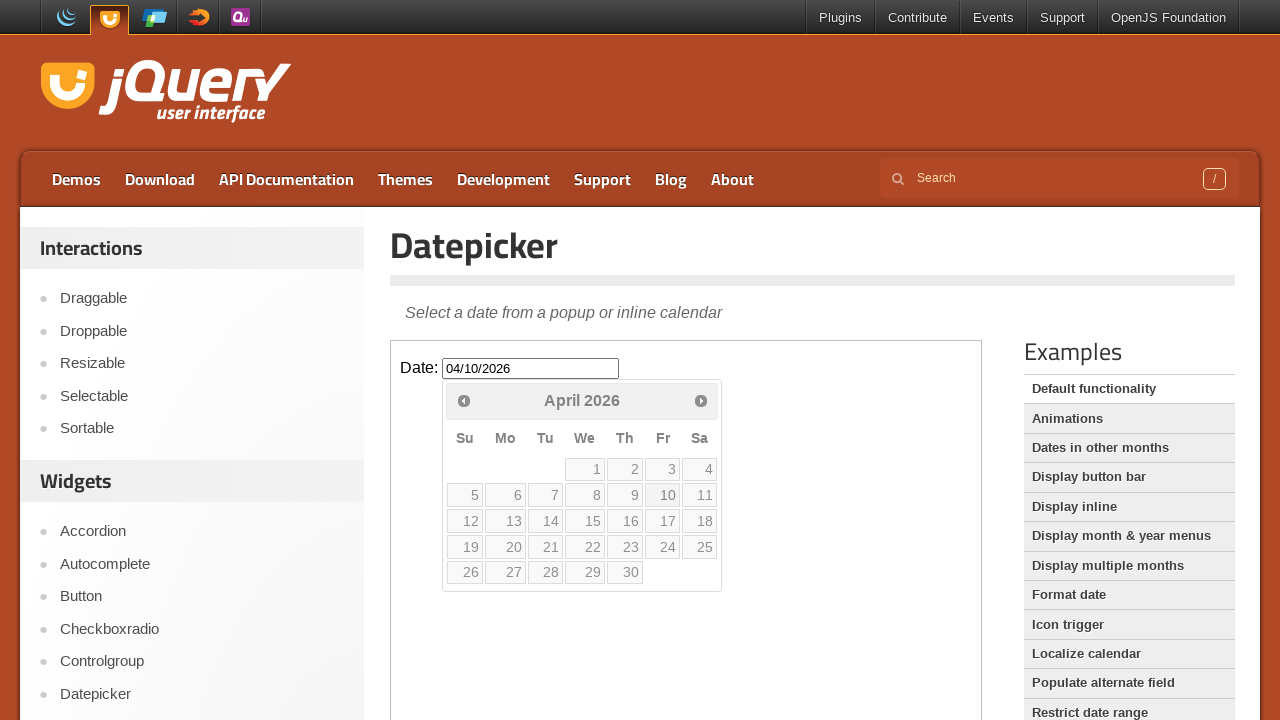

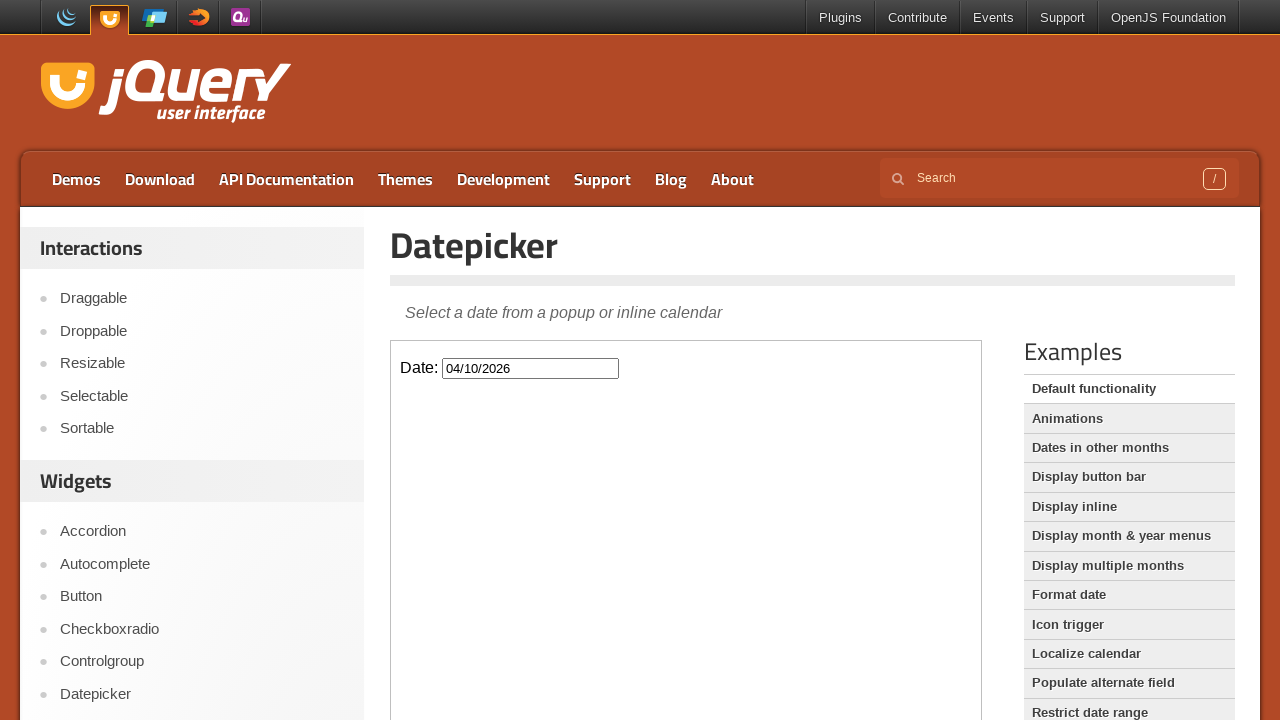